Navigates to a country information website, searches for India, sorts results in descending order, and views detailed information about India

Starting URL: https://countryproject-coral.vercel.app/

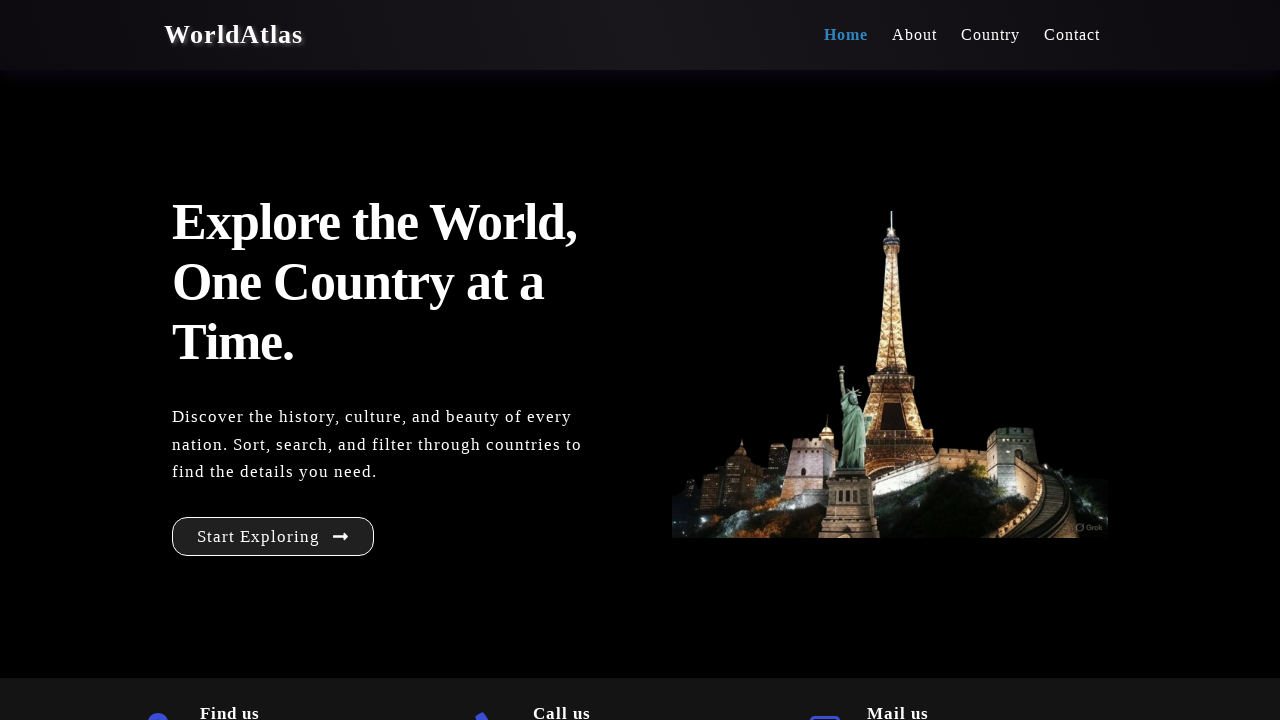

Clicked 'Country' link to navigate to country listing page at (990, 35) on a[href='/country']
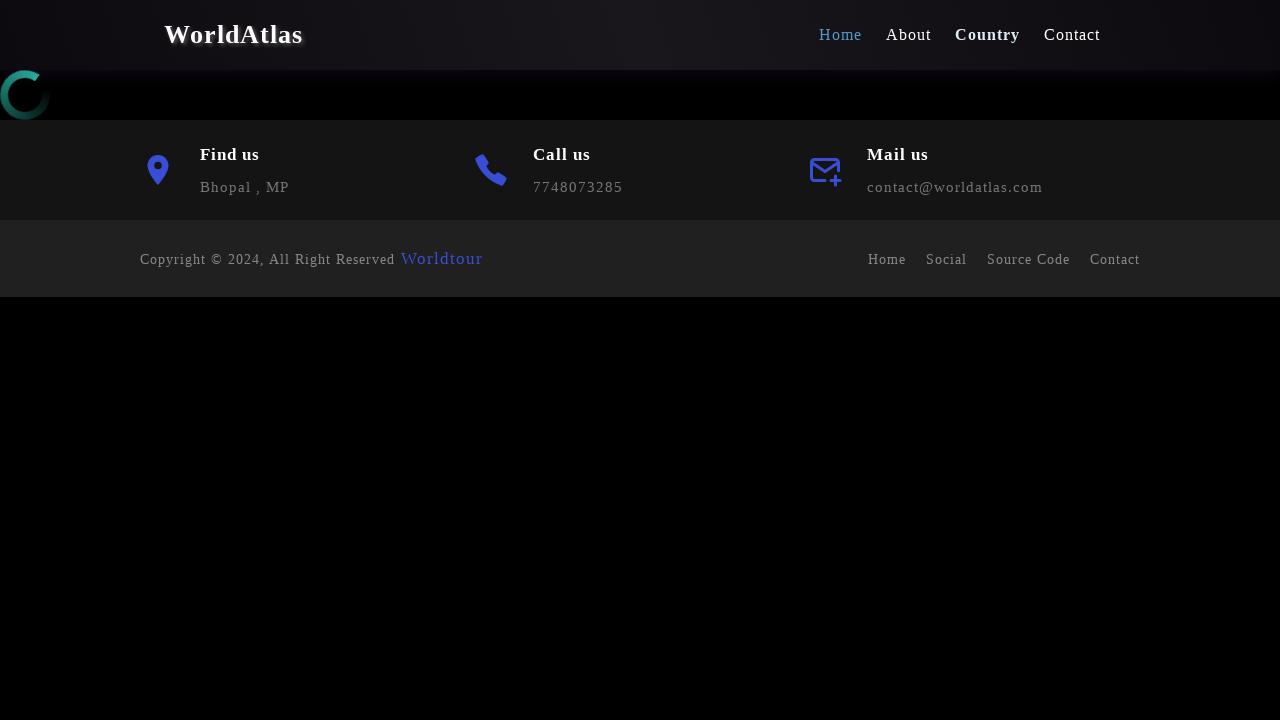

Filled search bar with 'indi' to search for India on input[placeholder='Search countries...']
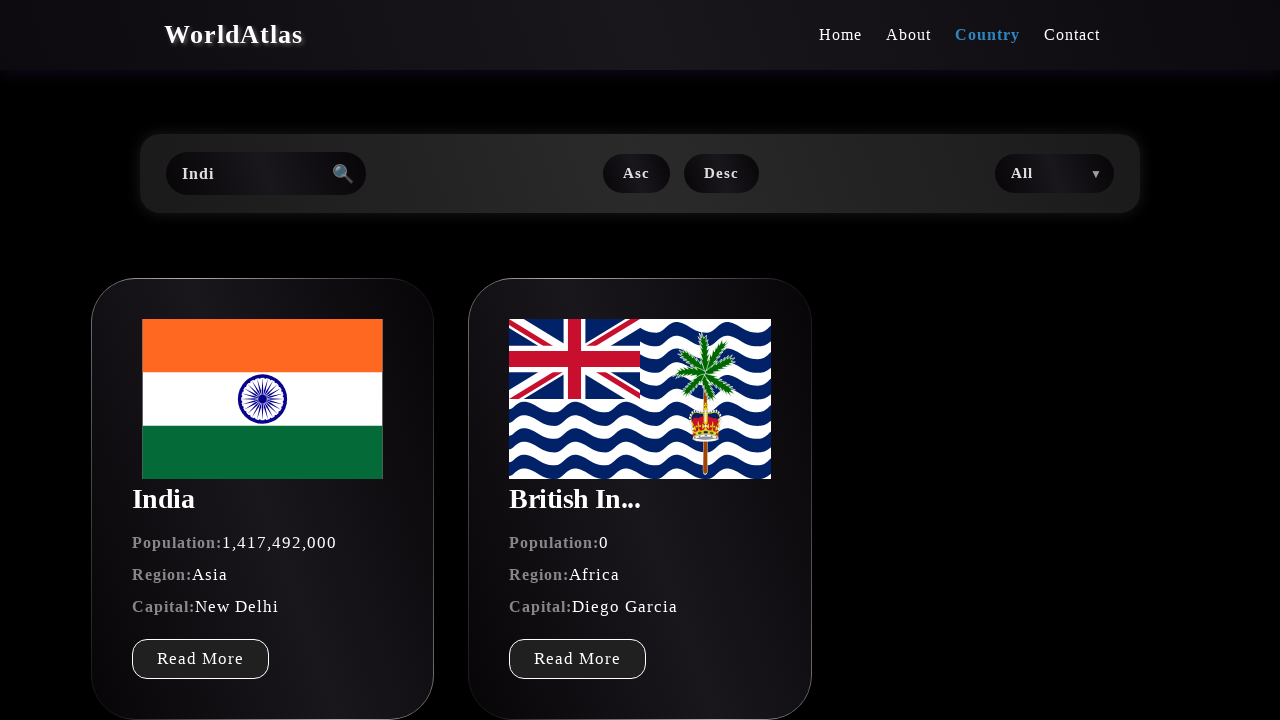

Clicked 'Desc' button to sort results in descending order at (721, 174) on button:has-text('Desc')
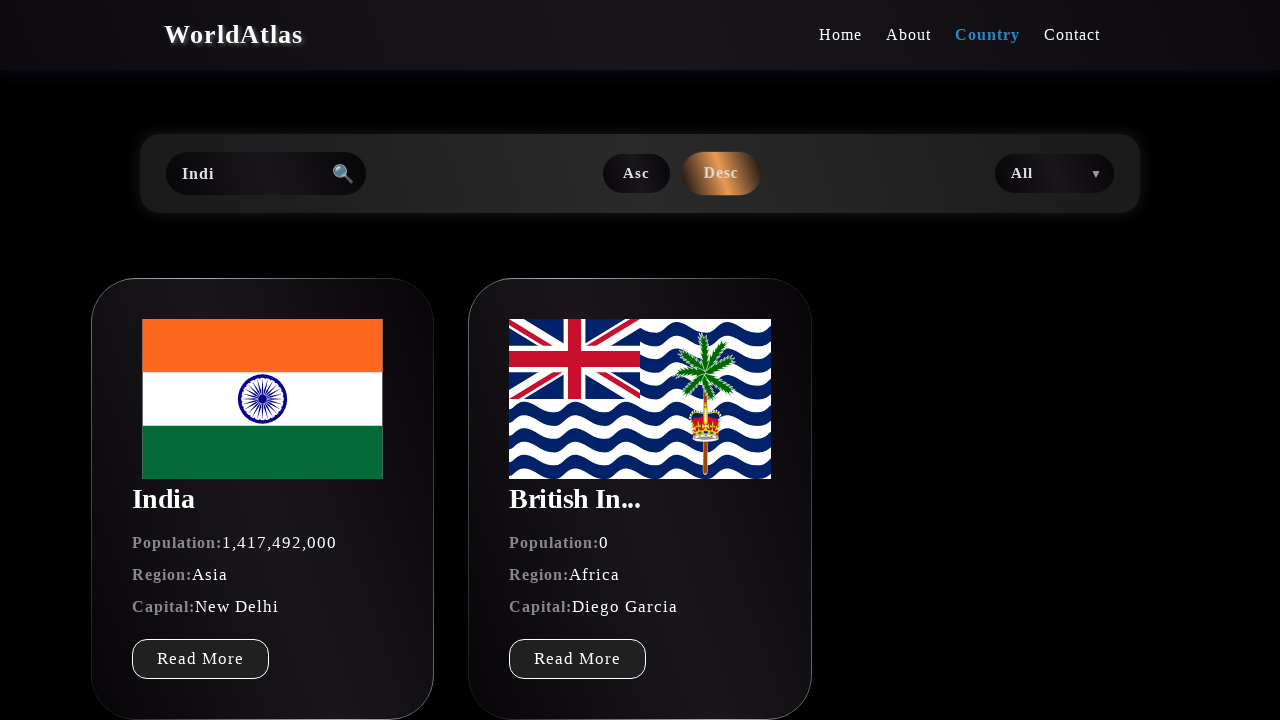

Waited for sorting animation to complete
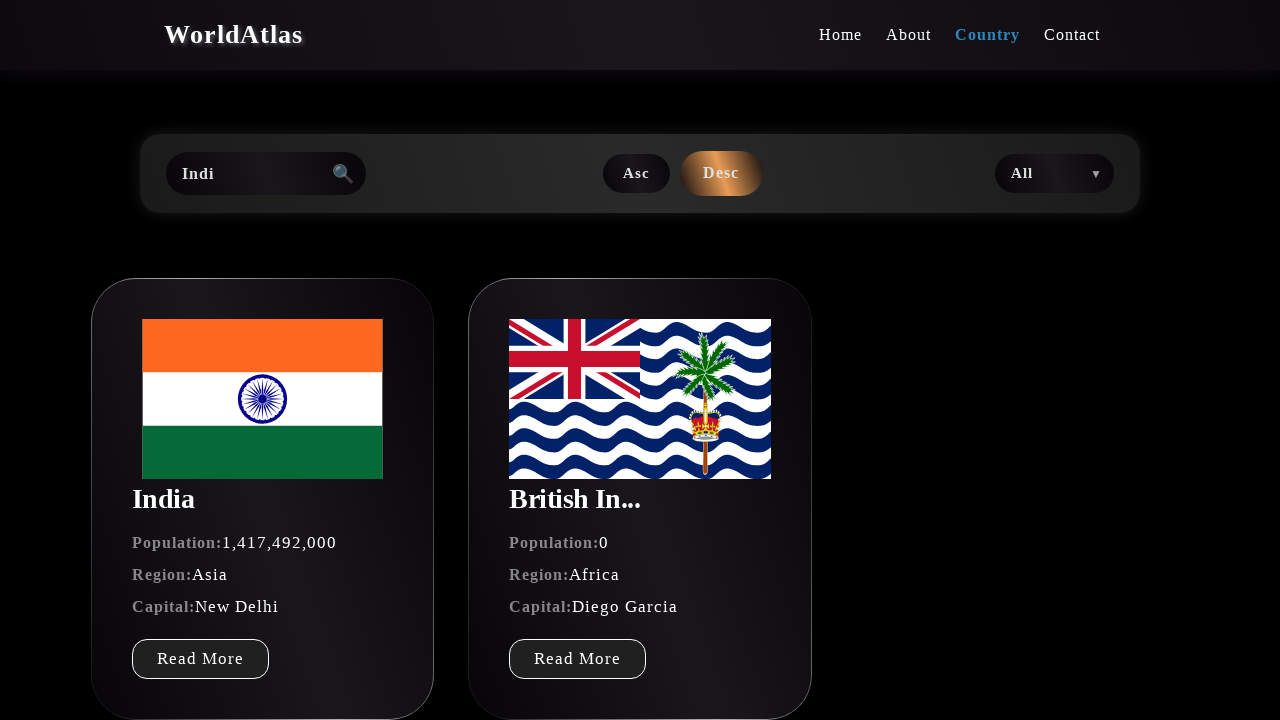

Located 'Read More' buttons on the page
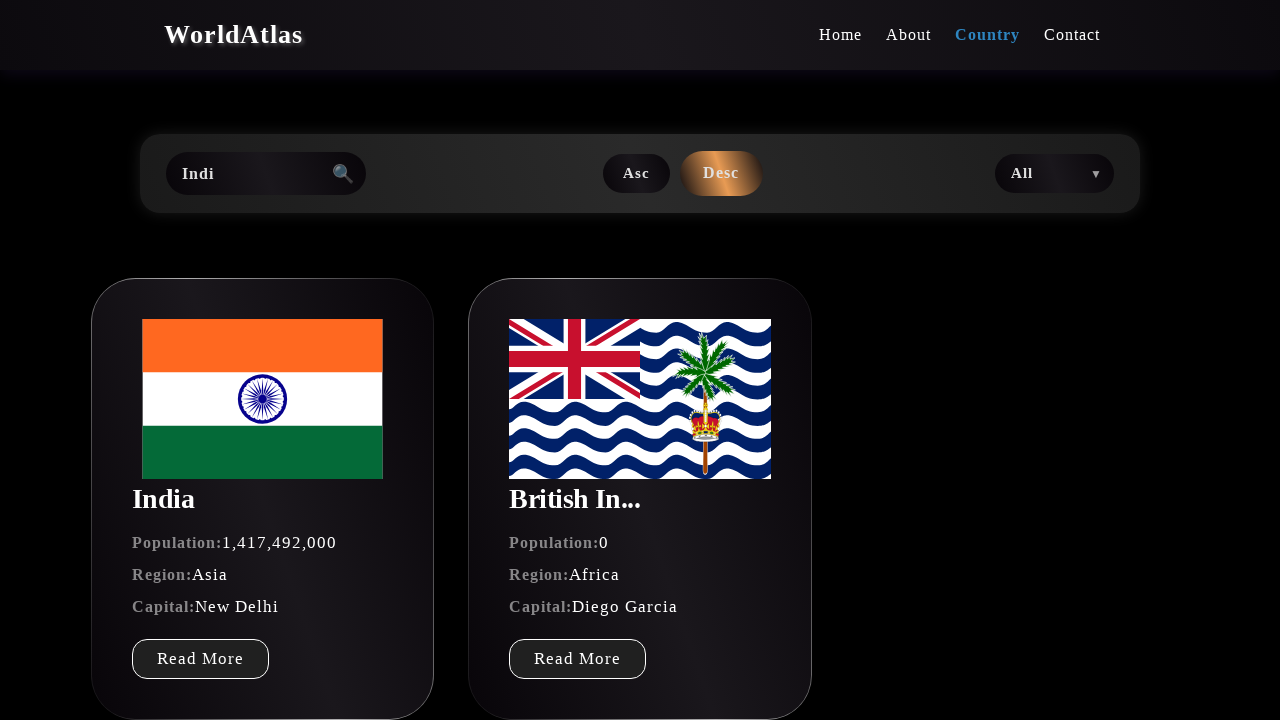

Clicked first 'Read More' button to view detailed information about India at (200, 659) on button:has-text('Read More') >> nth=0
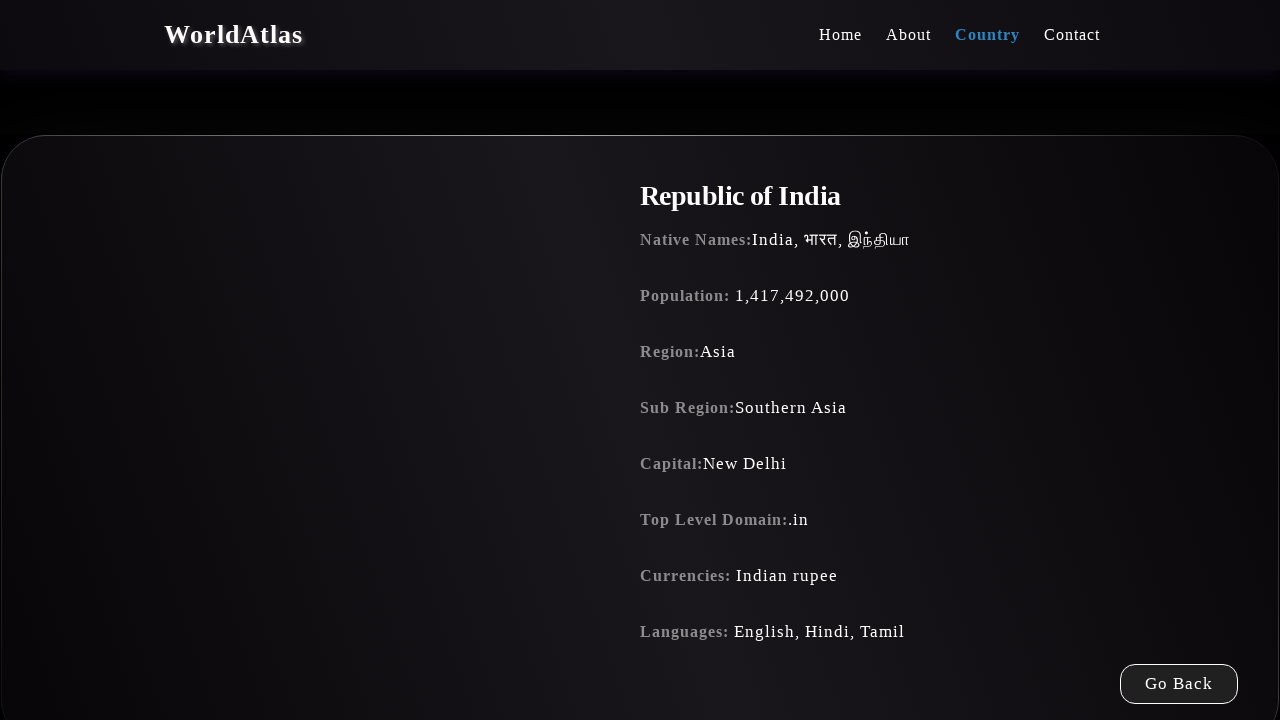

Waited for detailed information page to load (footer appeared)
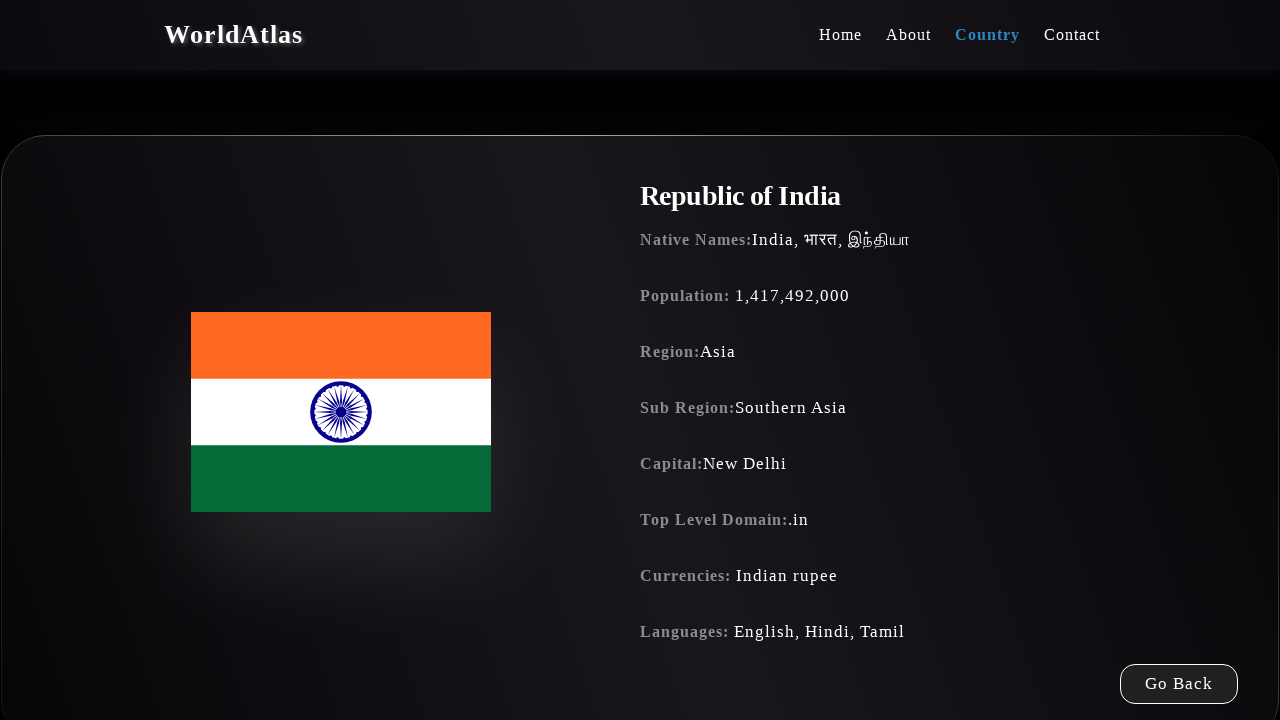

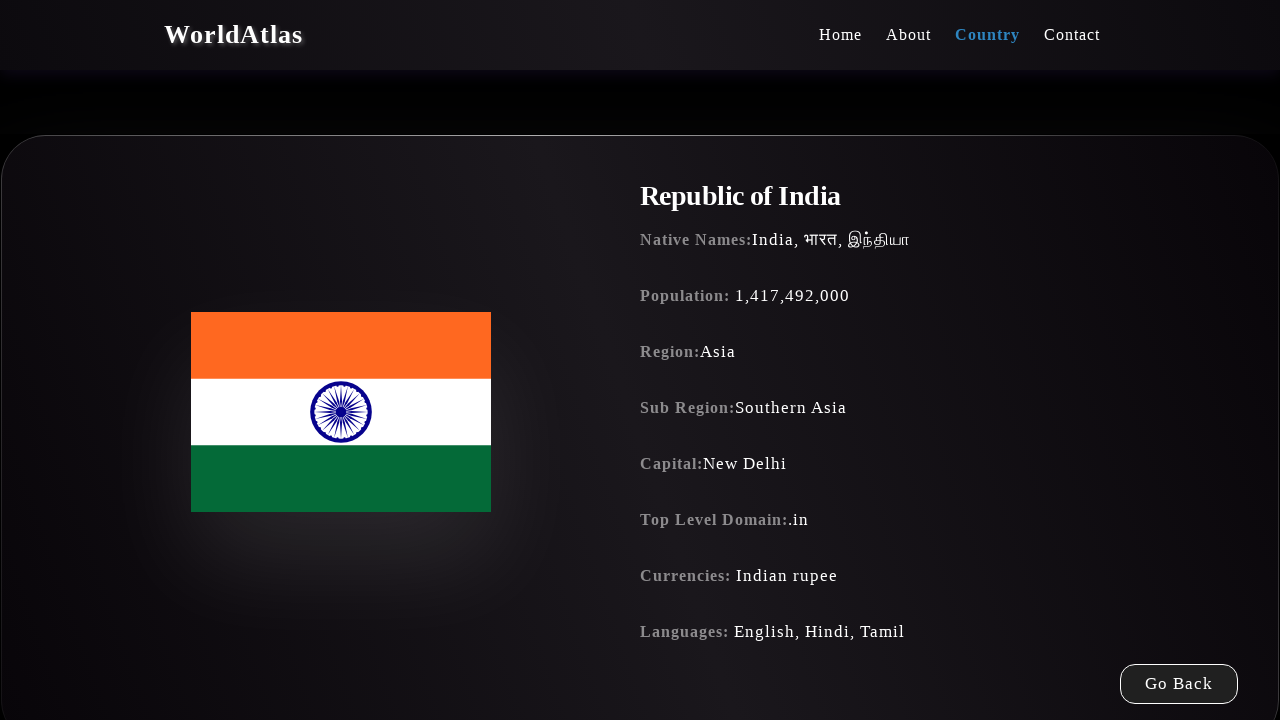